Tests drag and drop functionality by dragging element A and dropping it onto element B, verifying the columns swap positions

Starting URL: http://the-internet.herokuapp.com/drag_and_drop

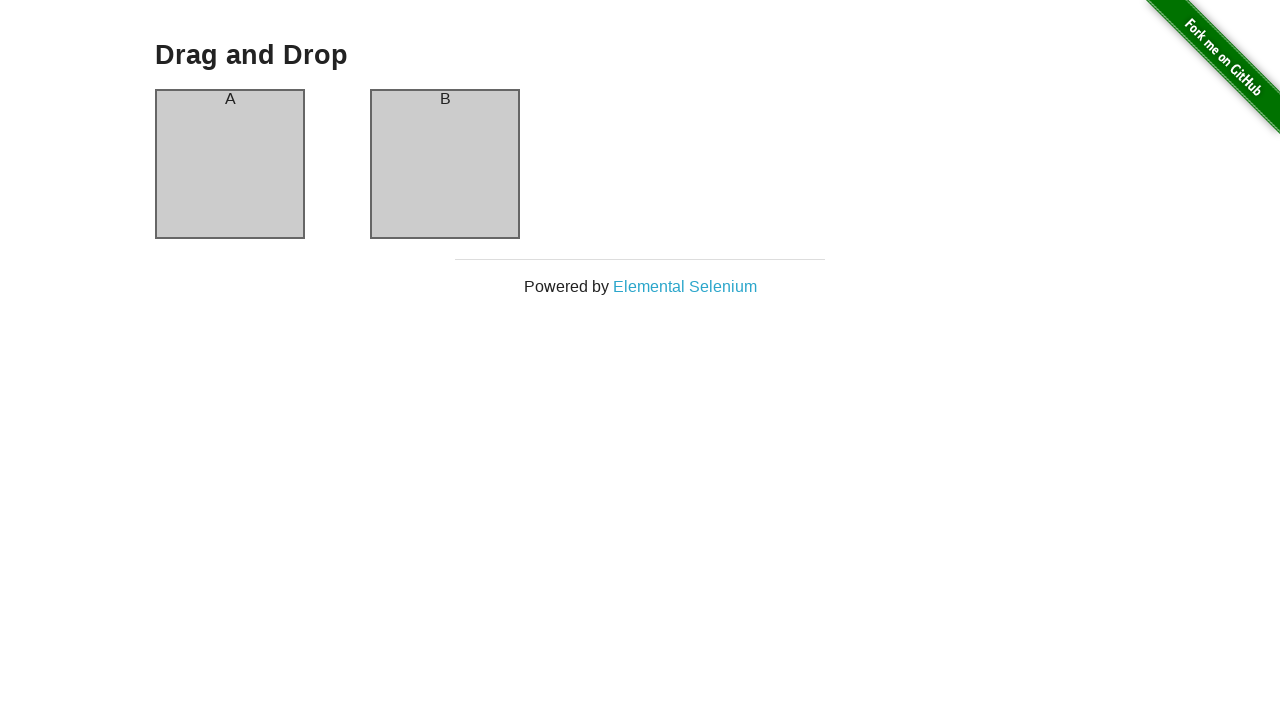

Waited for column A element to be visible
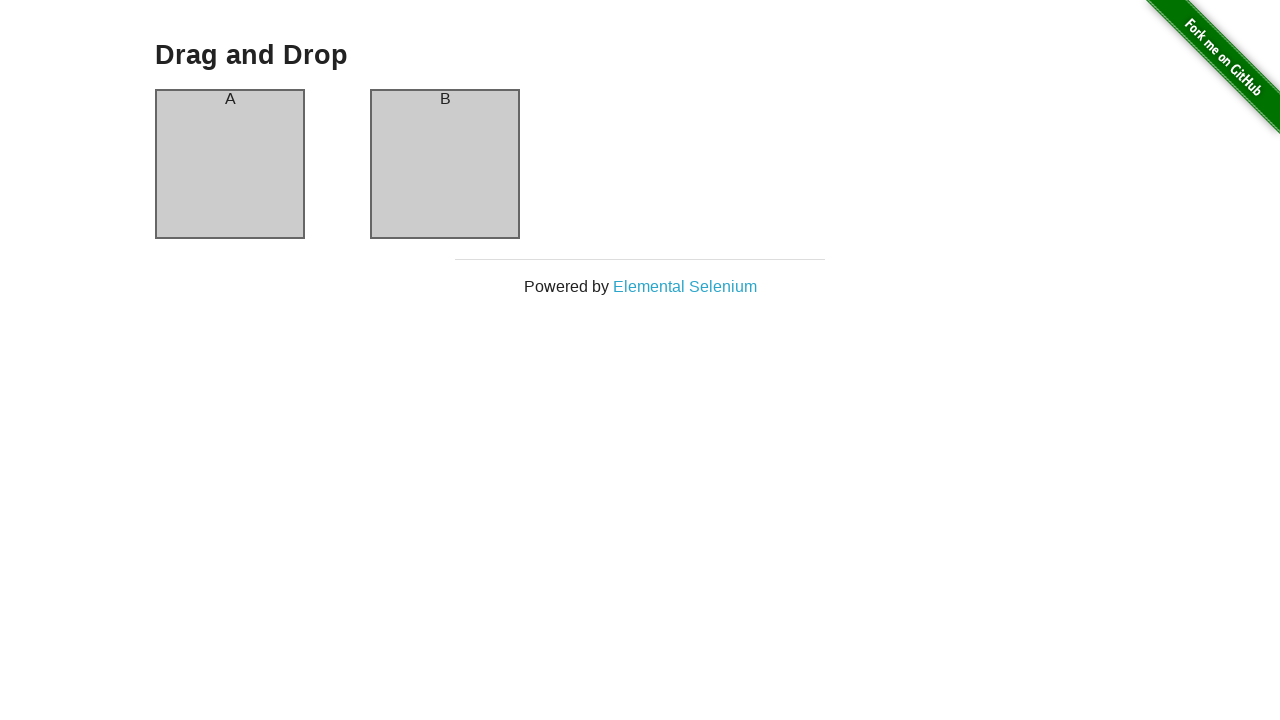

Waited for column B element to be visible
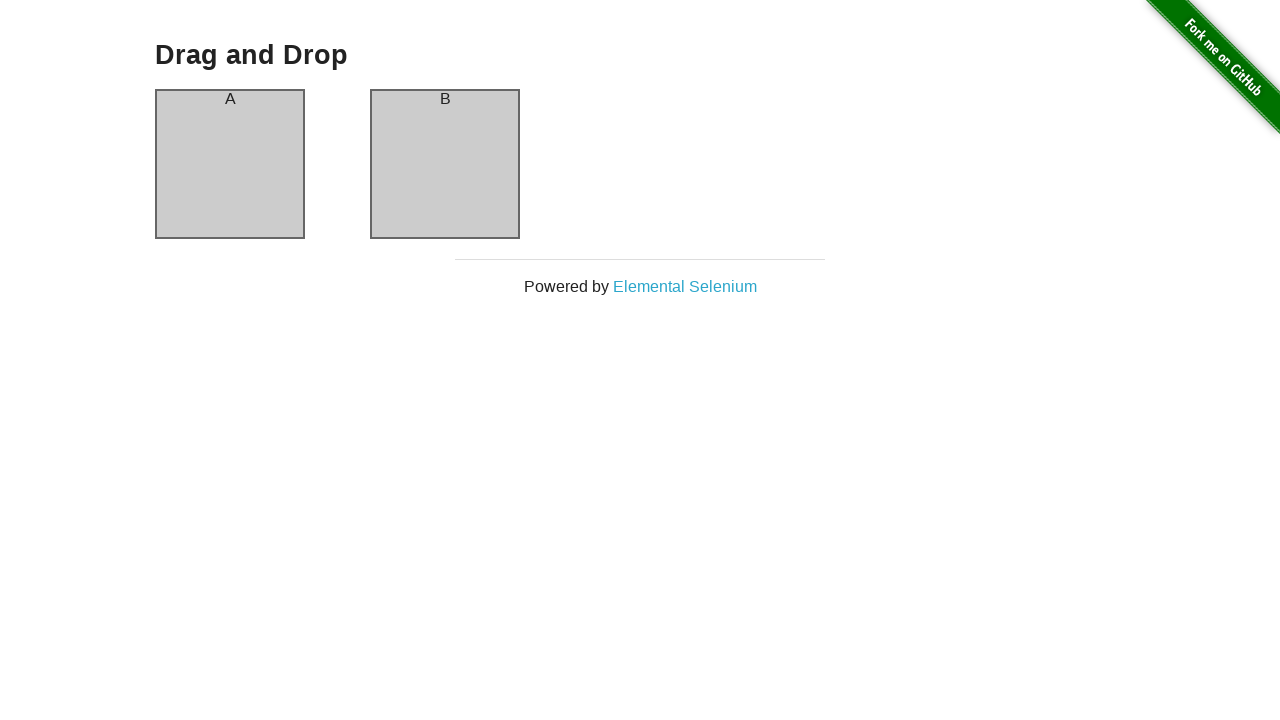

Retrieved initial text content of column A: 'A'
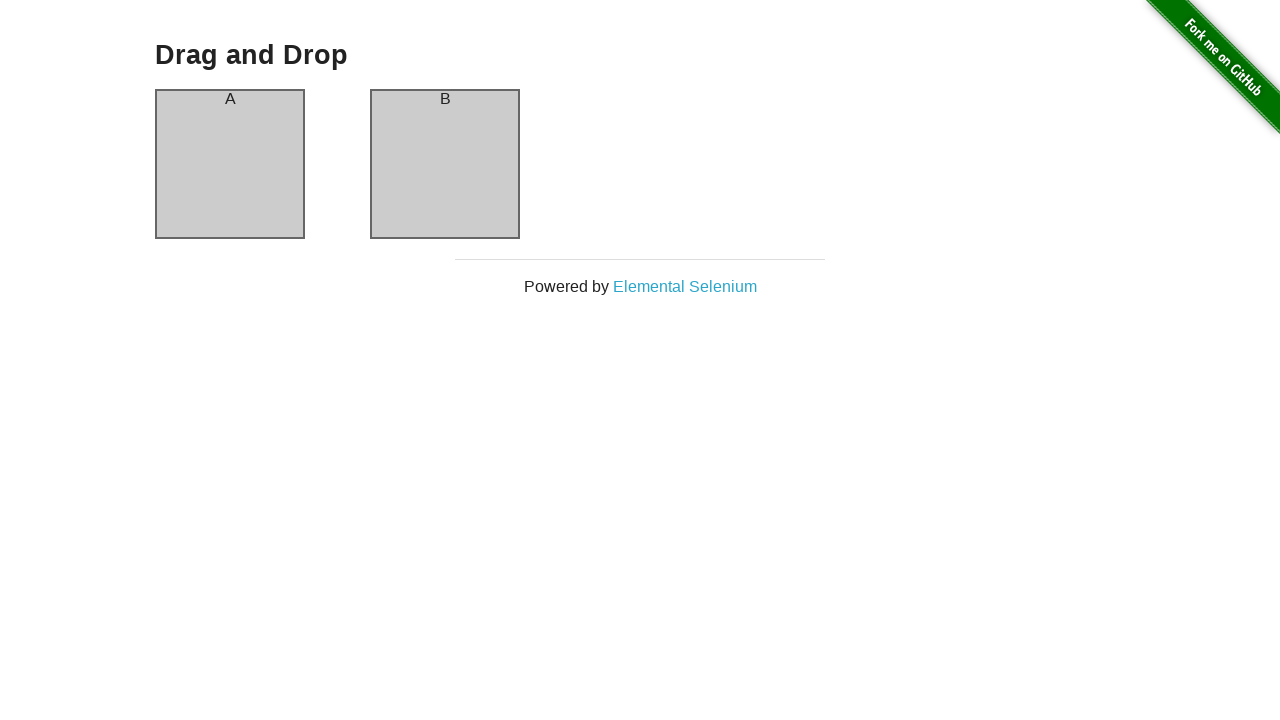

Retrieved initial text content of column B: 'B'
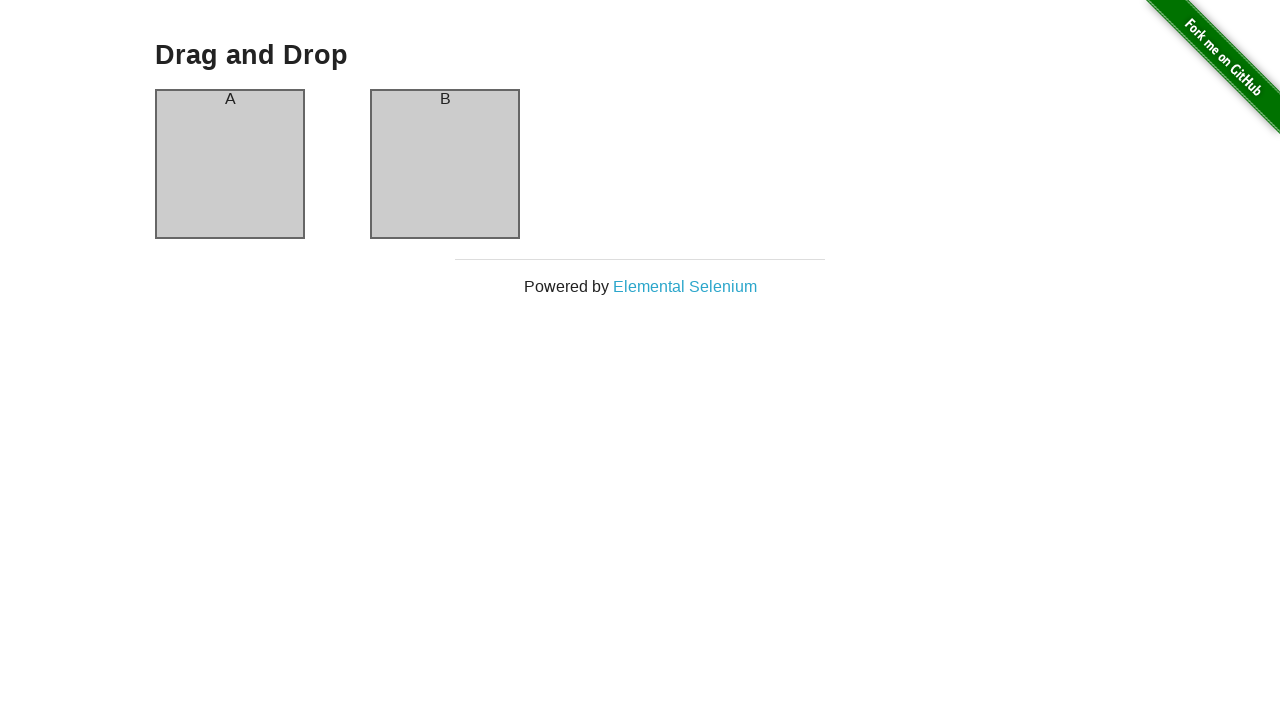

Performed drag and drop action: dragged column A onto column B at (445, 164)
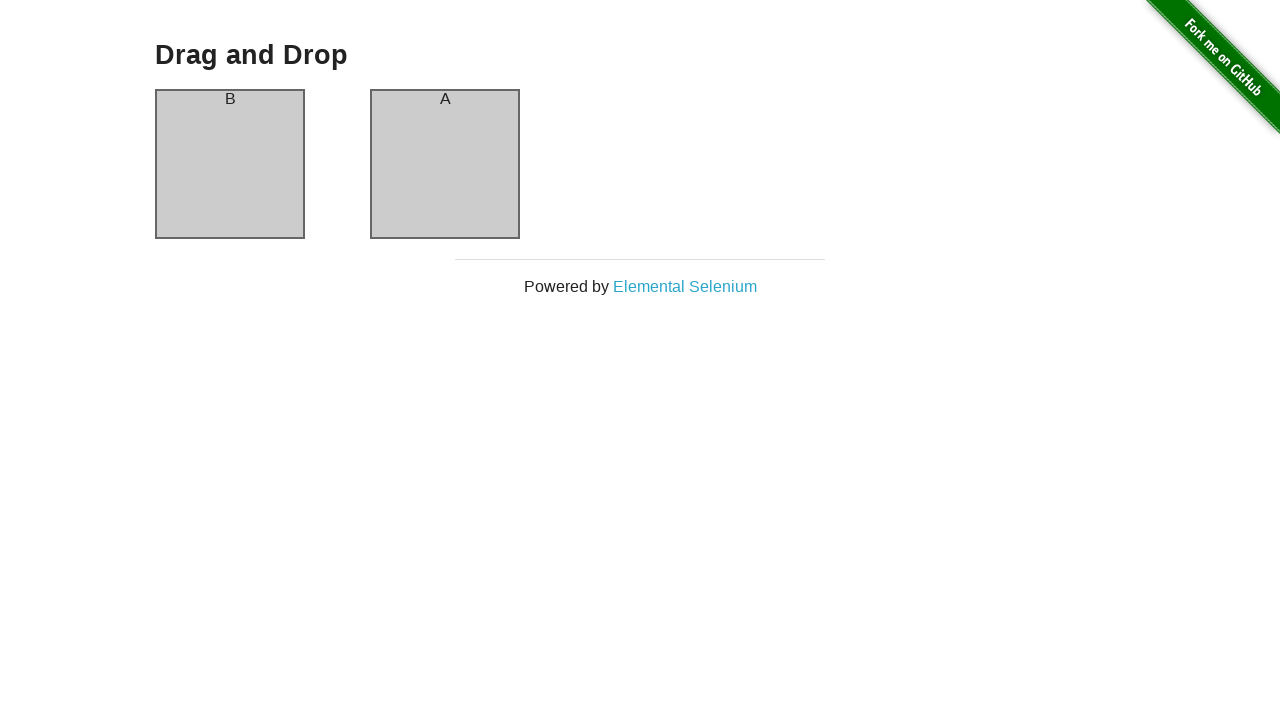

Verified that column A now contains 'B' text - columns have successfully swapped positions
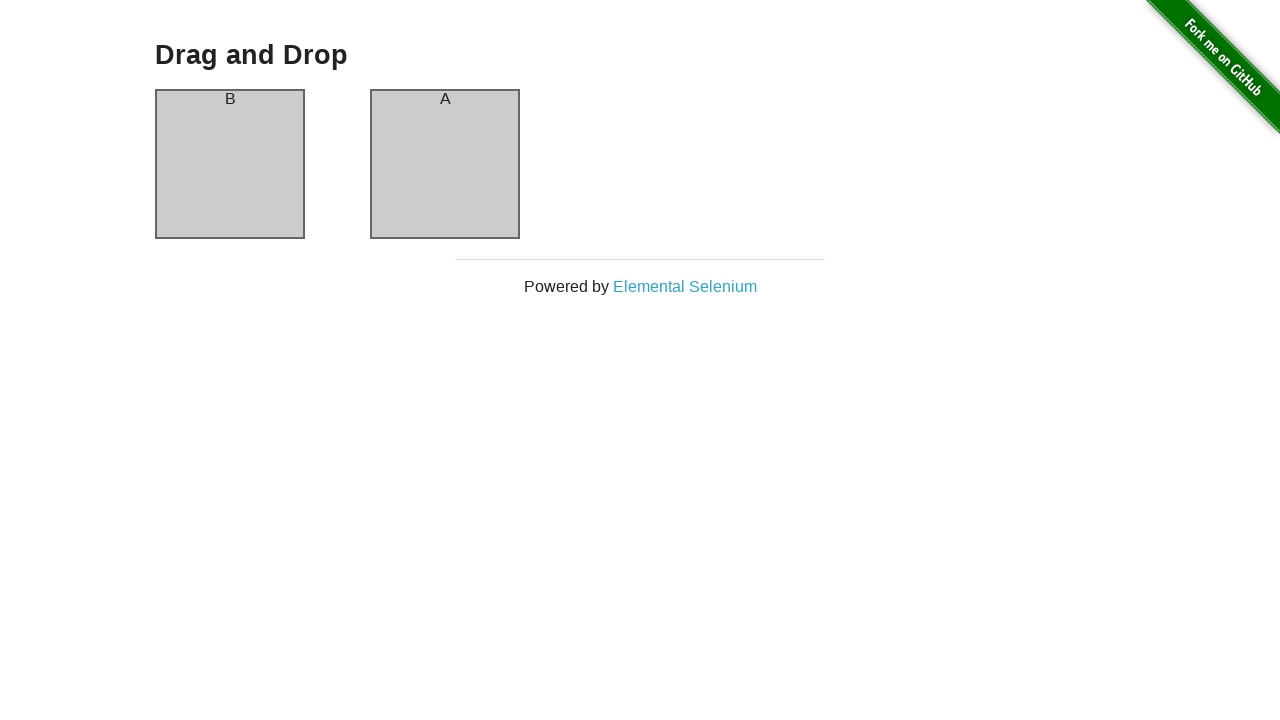

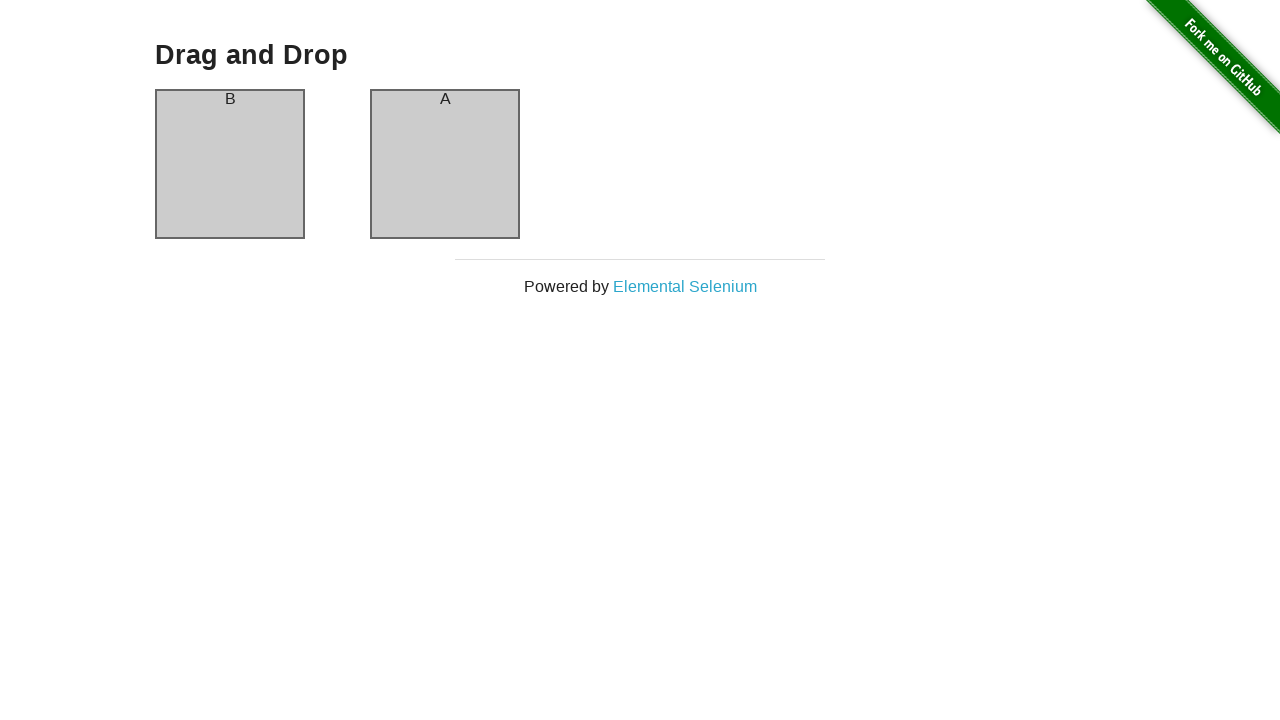